Tests checkbox functionality by verifying checkbox states (displayed, enabled, selected) and clicking checkboxes to select them if not already selected

Starting URL: https://rahulshettyacademy.com/AutomationPractice/

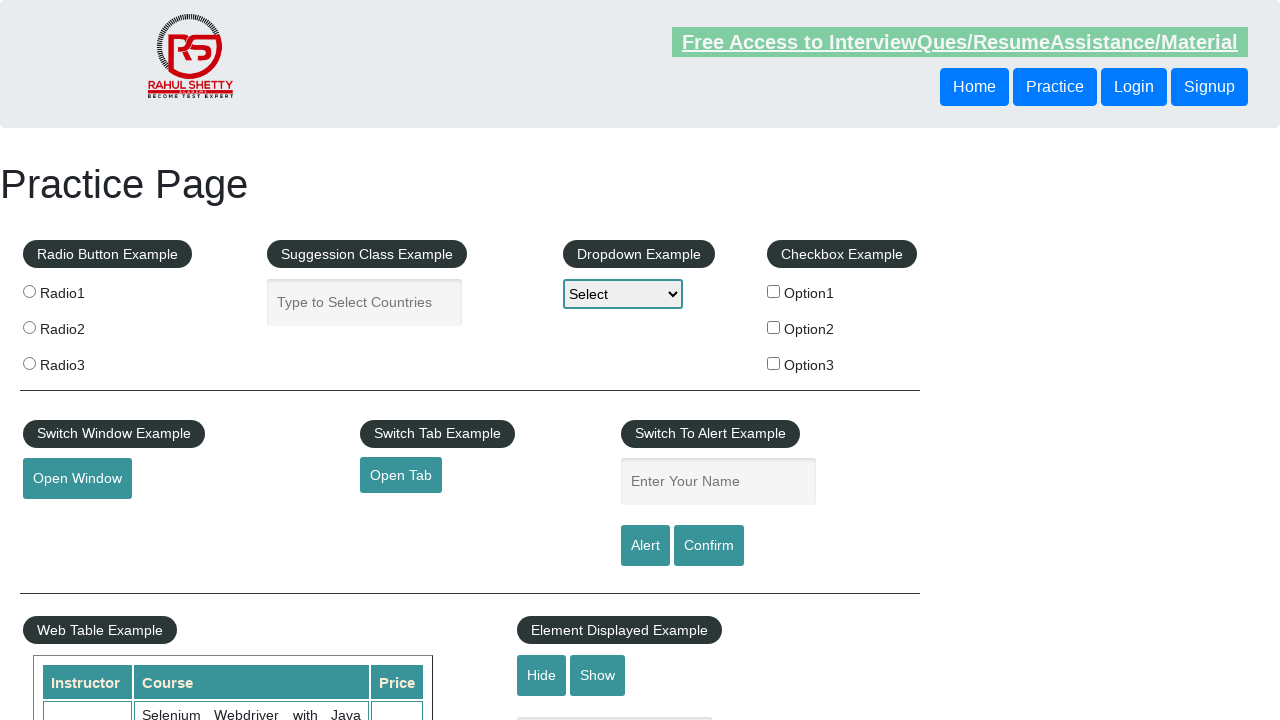

Located first checkbox element (checkBoxOption1)
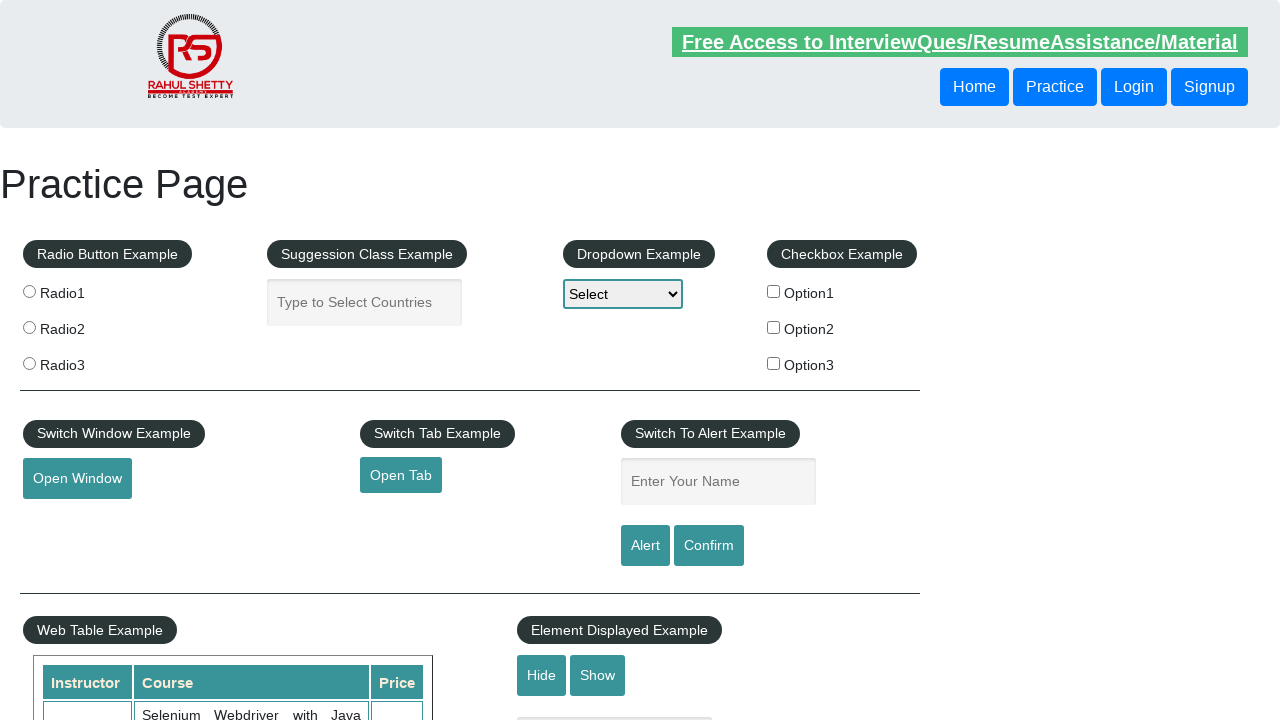

Verified first checkbox is visible
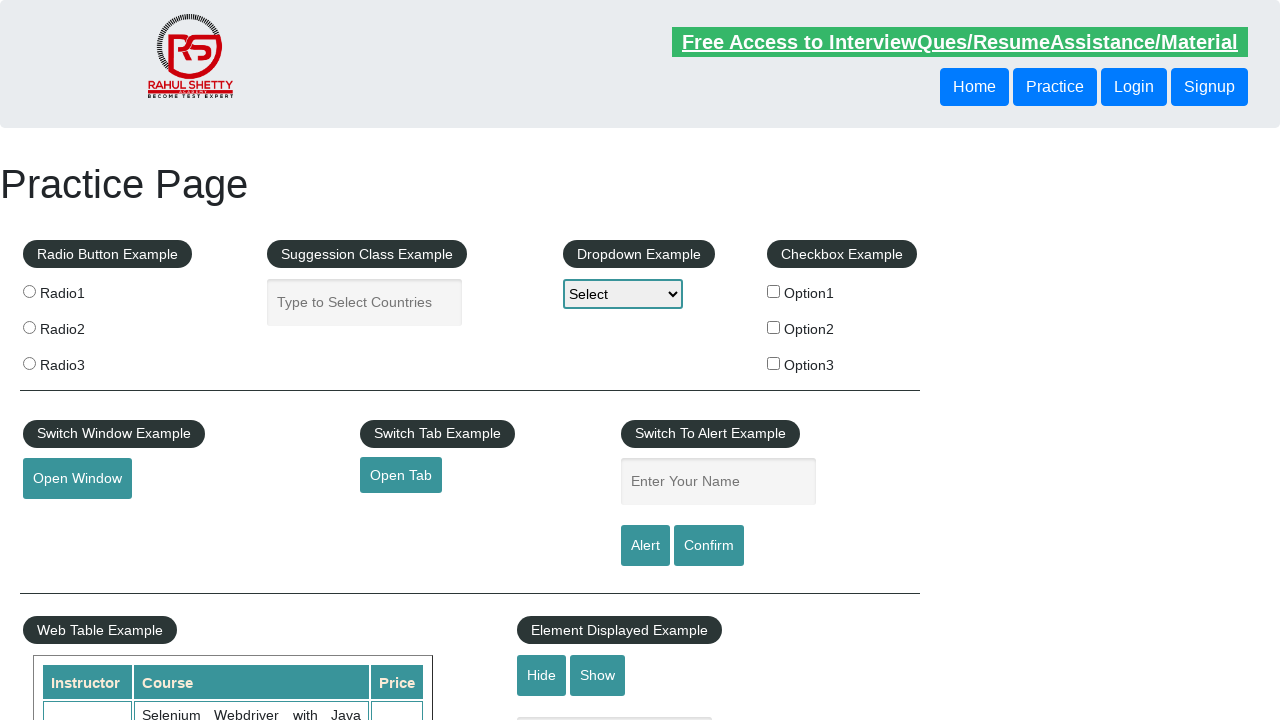

Clicked first checkbox (checkBoxOption1) to select it at (774, 291) on input#checkBoxOption1
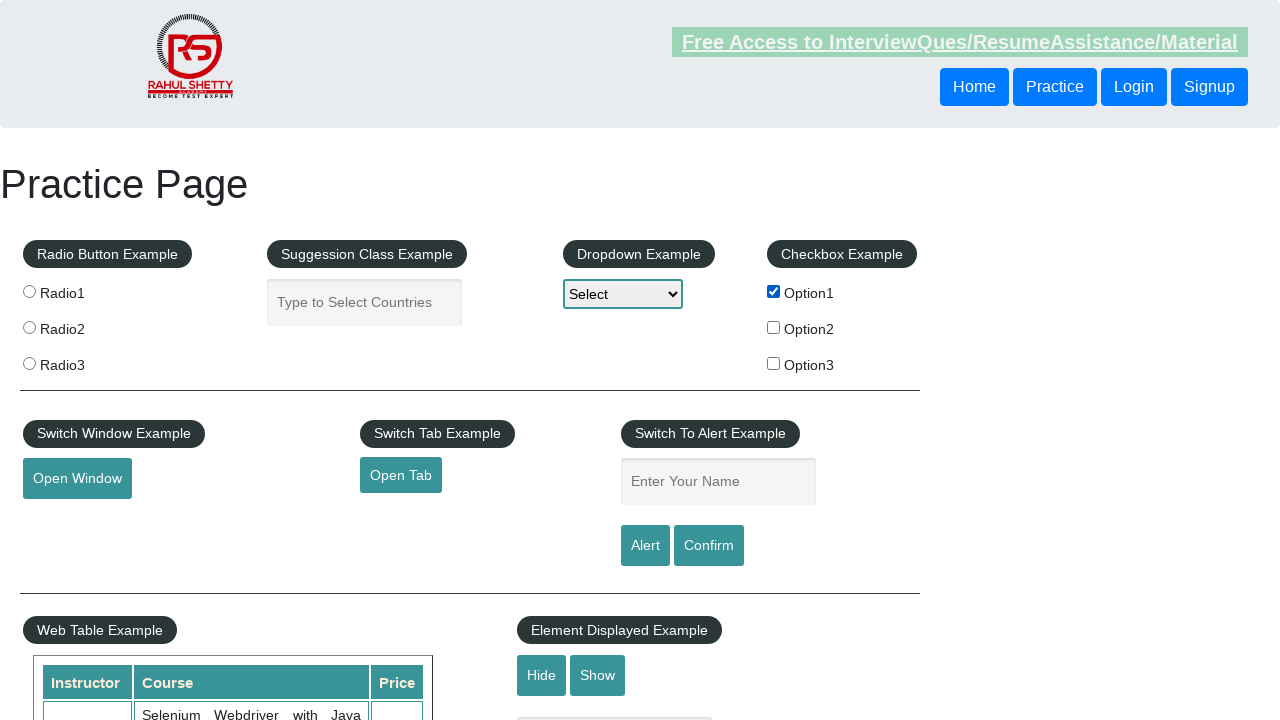

Located all checkbox elements on the page
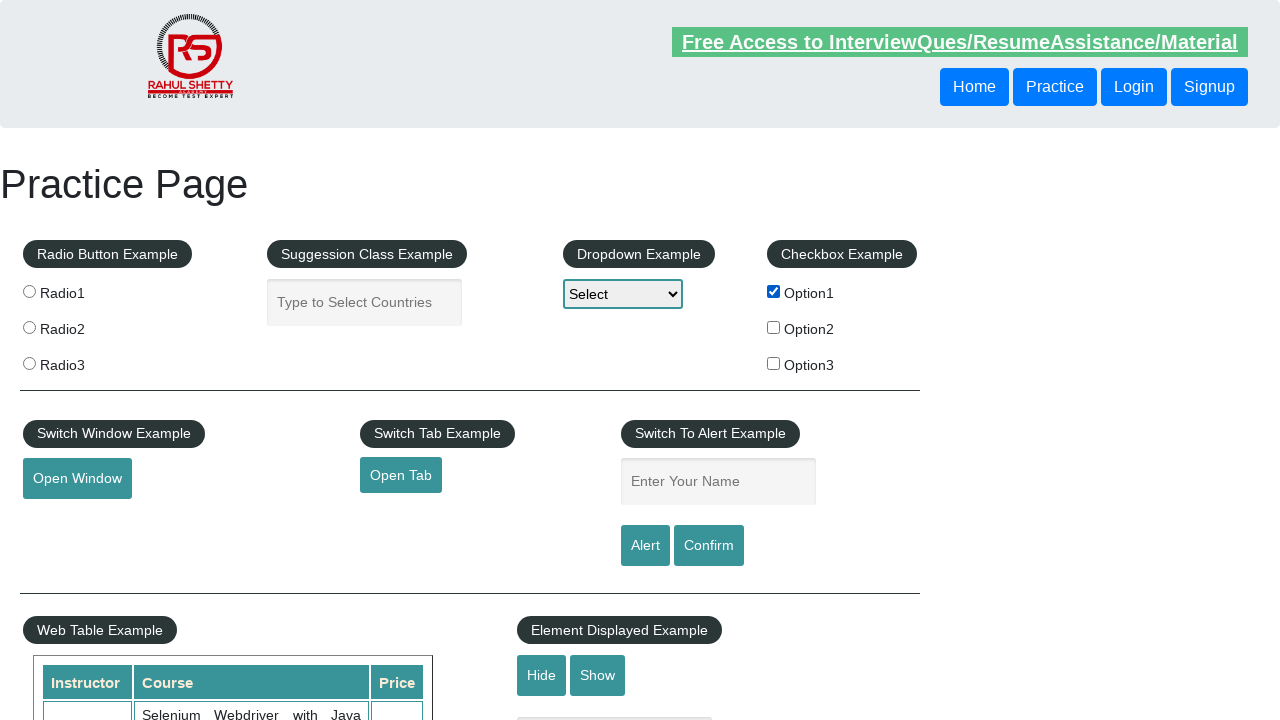

Located second checkbox element (checkBoxOption2)
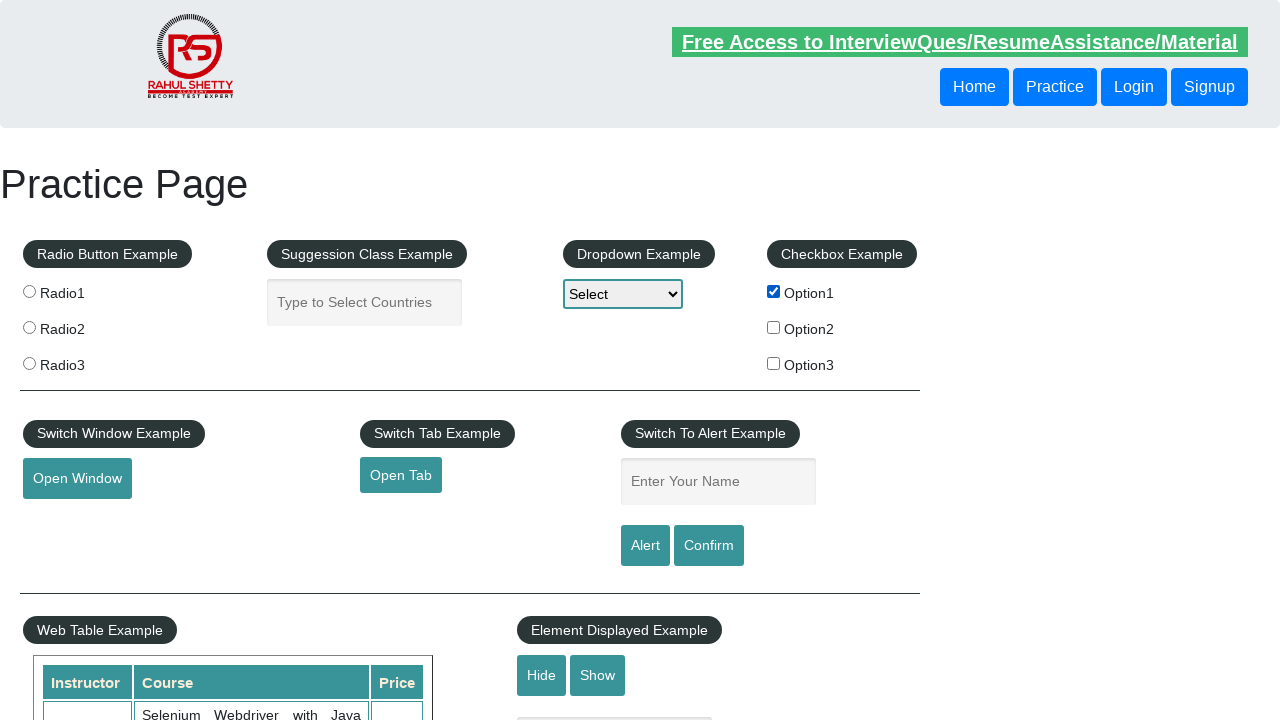

Clicked second checkbox (checkBoxOption2) to select it at (774, 327) on input#checkBoxOption2
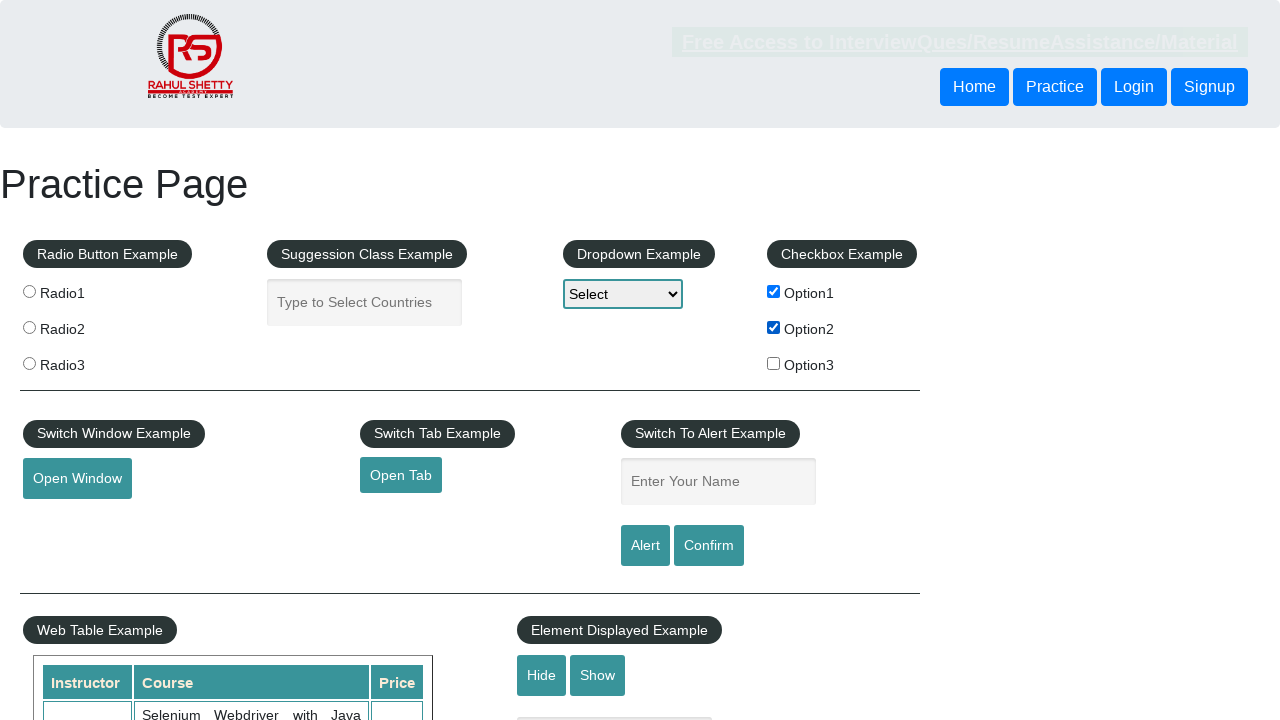

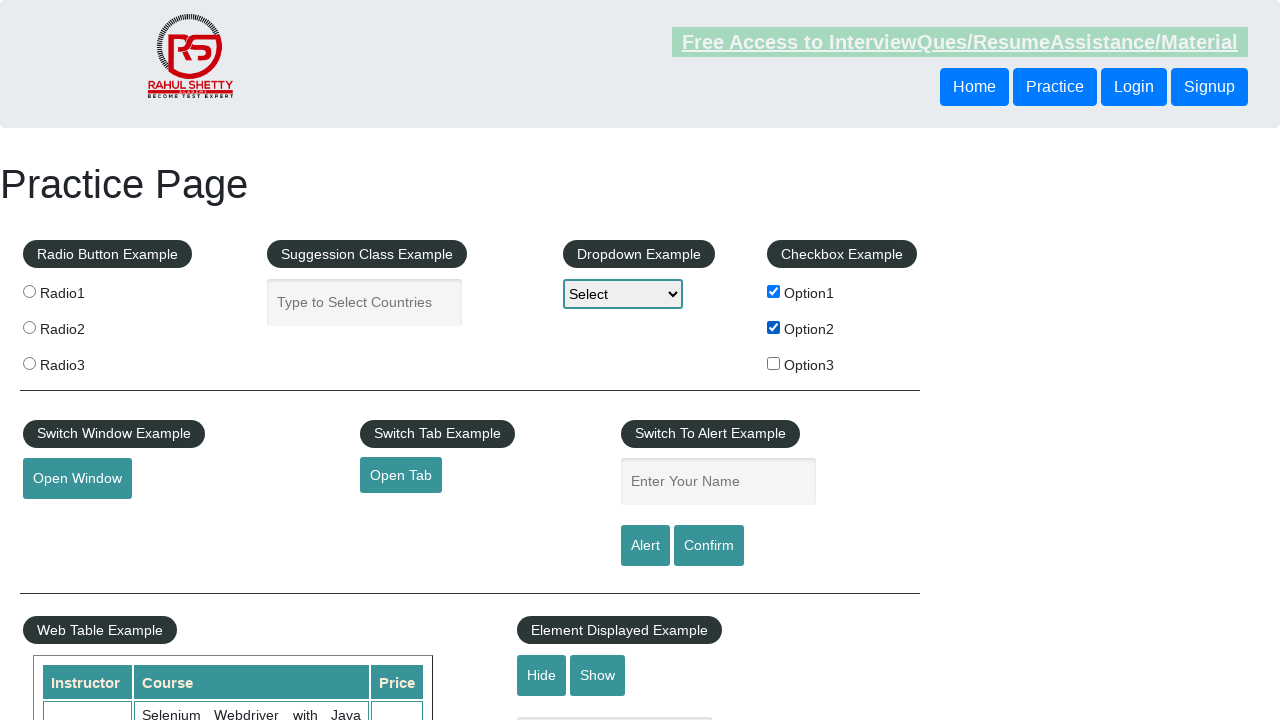